Tests right-click context menu functionality, handles alert dialog, clicks a link to open a new window, and verifies text content in the new window

Starting URL: https://the-internet.herokuapp.com/context_menu

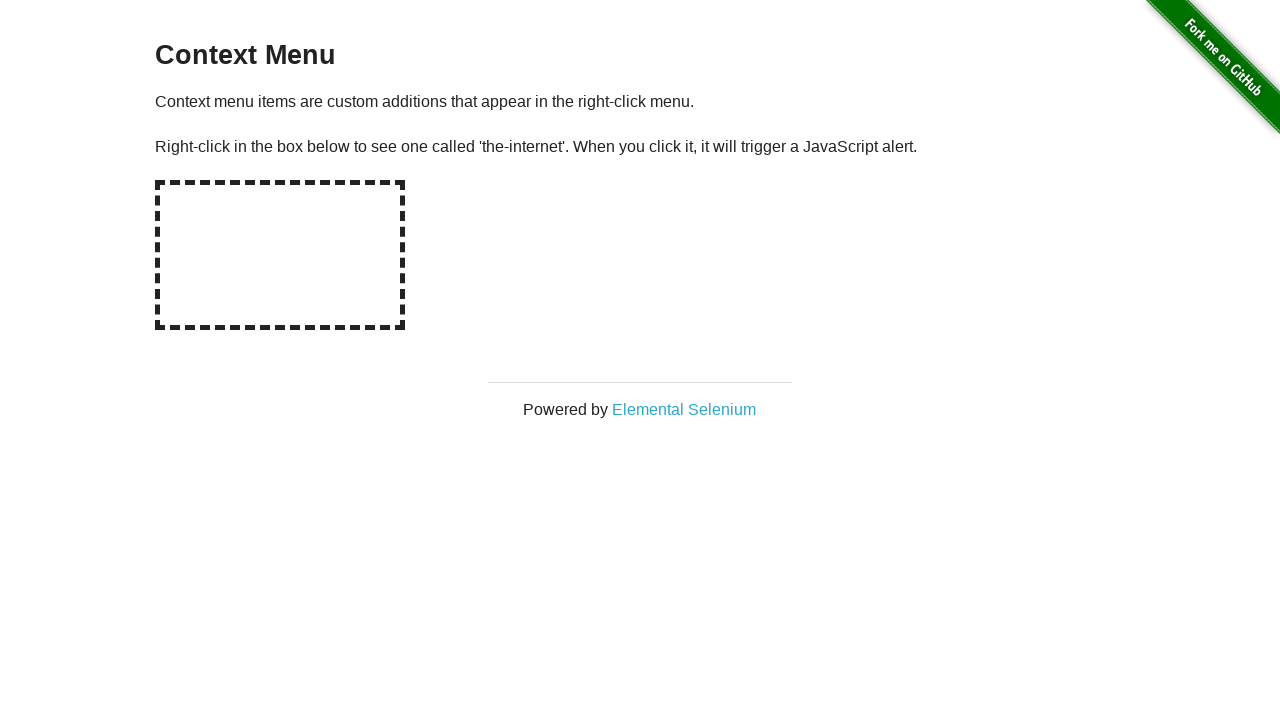

Right-clicked on the hot-spot box element to open context menu at (280, 255) on #hot-spot
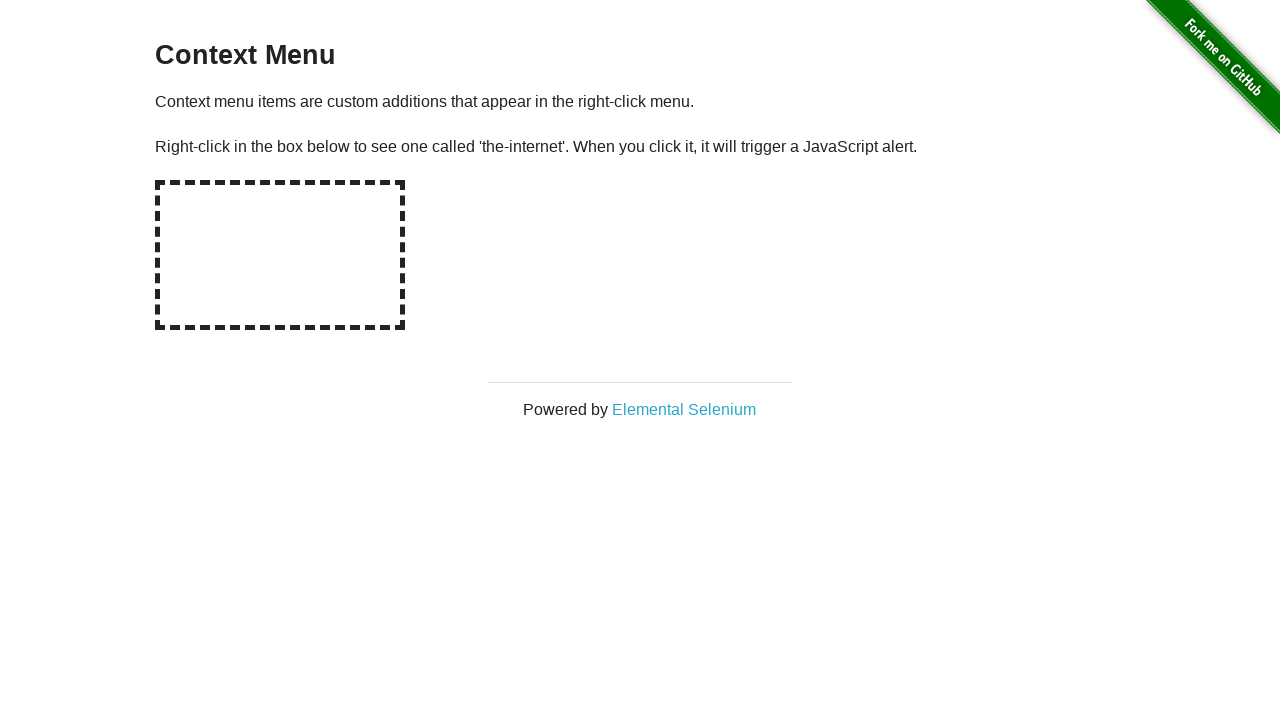

Set up dialog handler to accept alerts
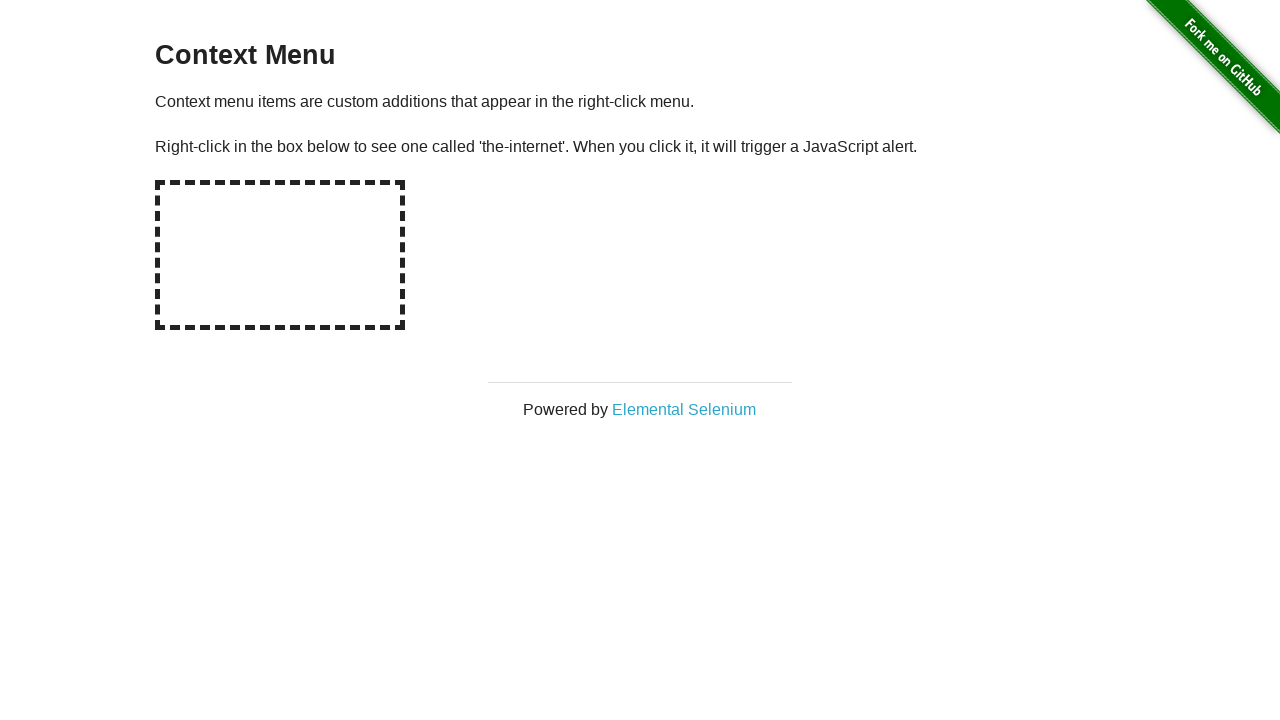

Clicked on Elemental Selenium link at (684, 409) on text='Elemental Selenium'
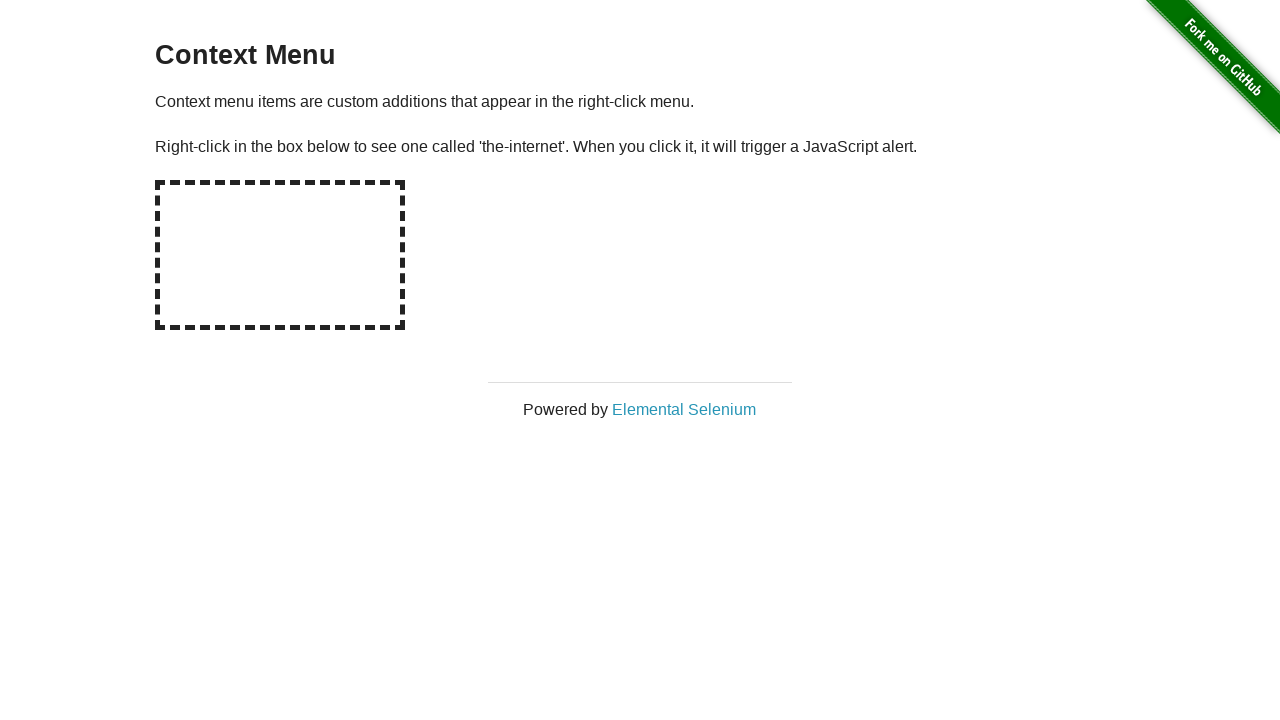

New window/tab opened with Elemental Selenium link at (684, 409) on text='Elemental Selenium'
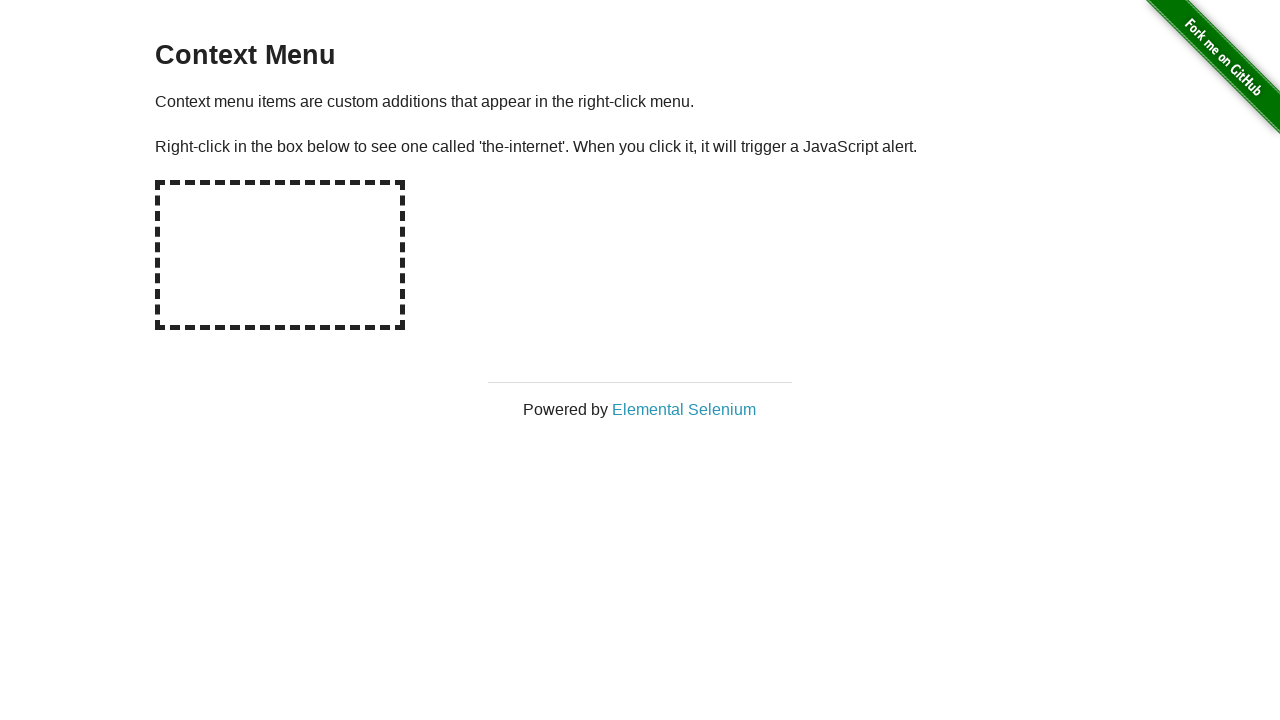

Waited for h1 element to load on new page
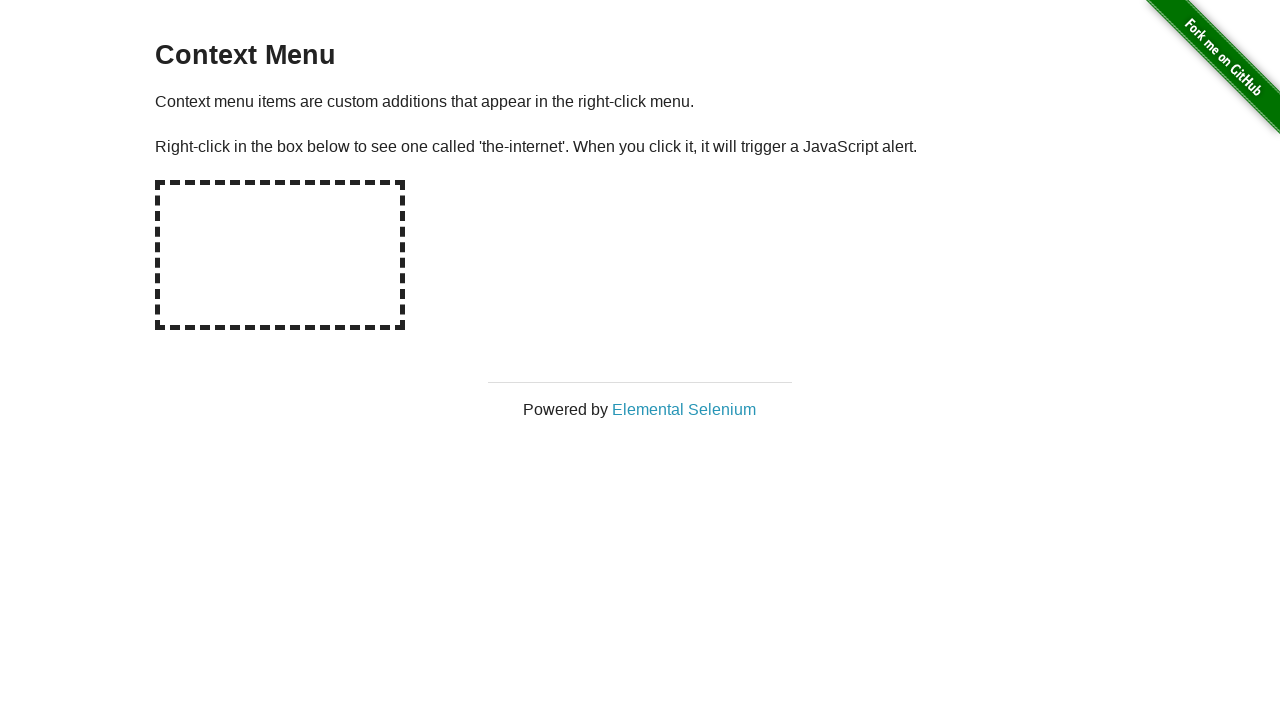

Retrieved h1 text content: 'Elemental Selenium'
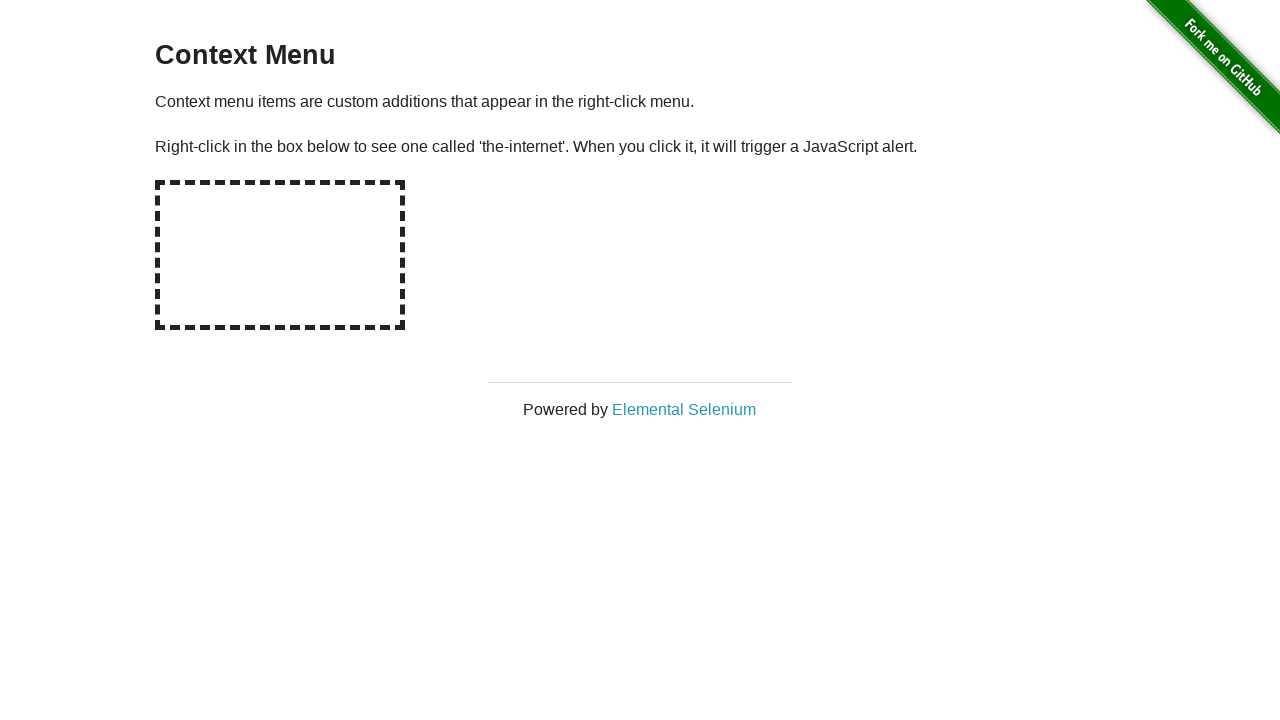

Verified h1 text matches expected 'Elemental Selenium'
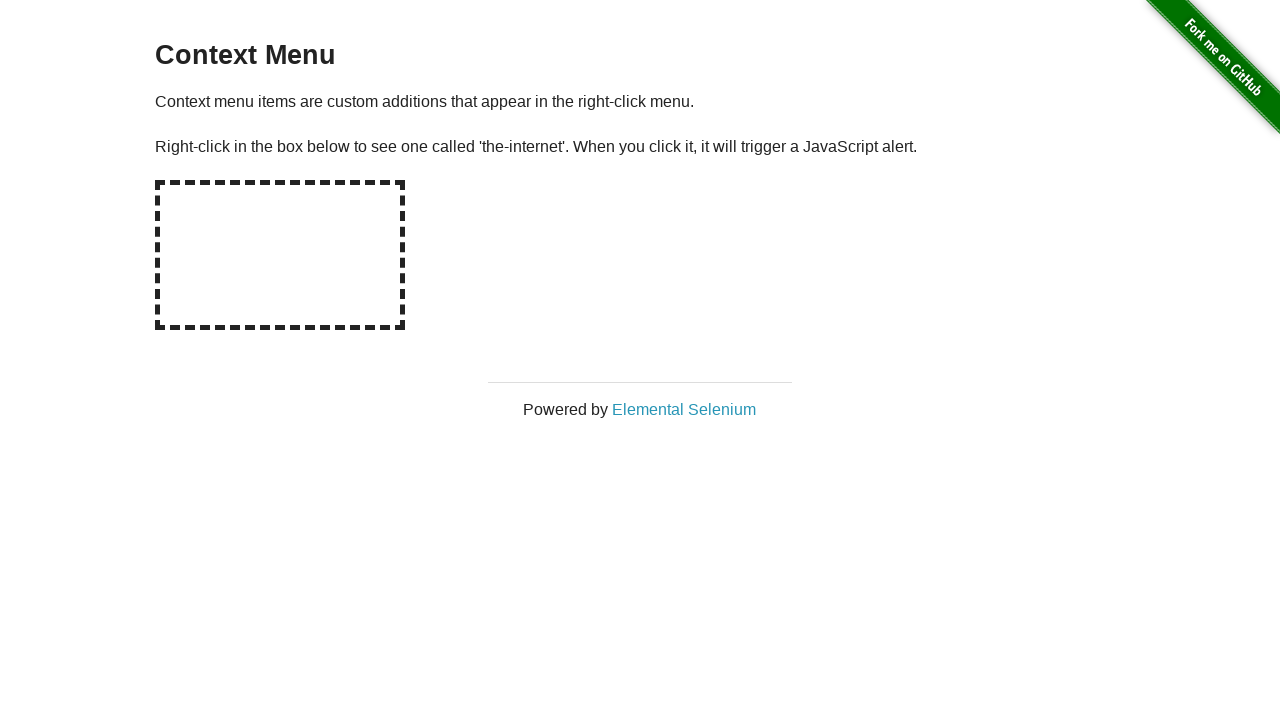

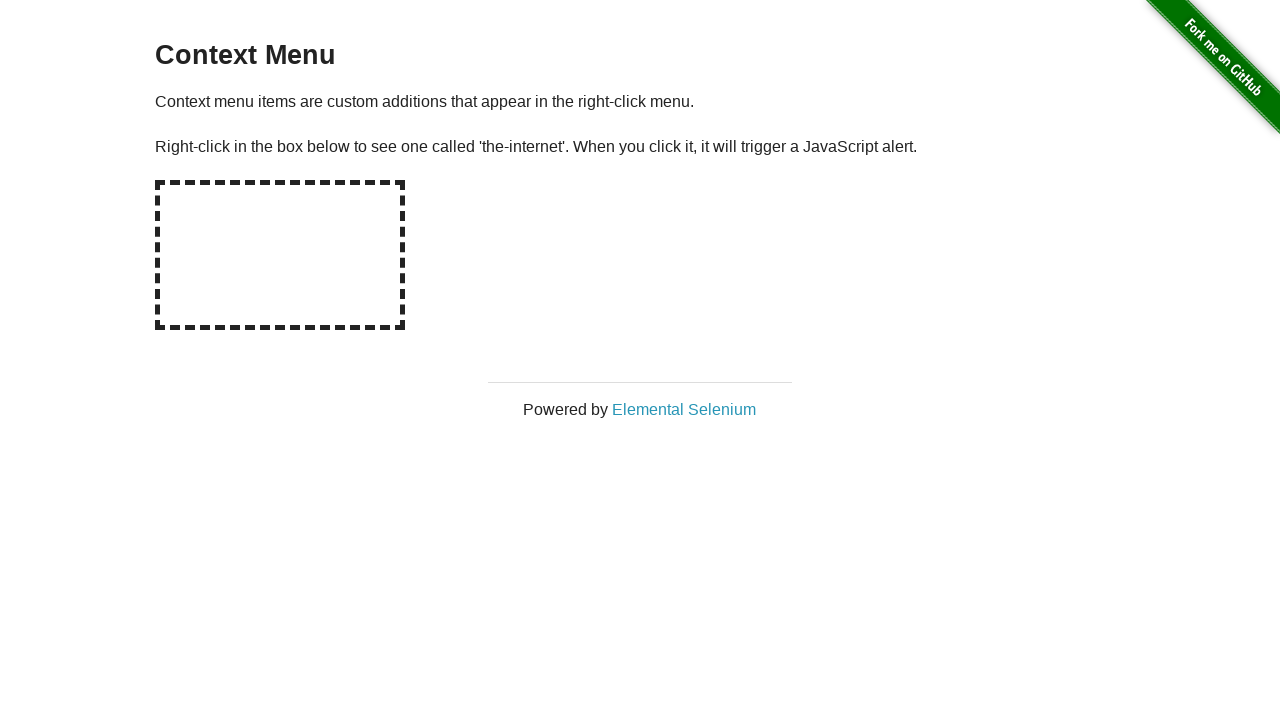